Tests auto-suggest dropdown by typing partial country name and clicking on a specific result from the suggestions

Starting URL: http://demo.automationtesting.in/Register.html

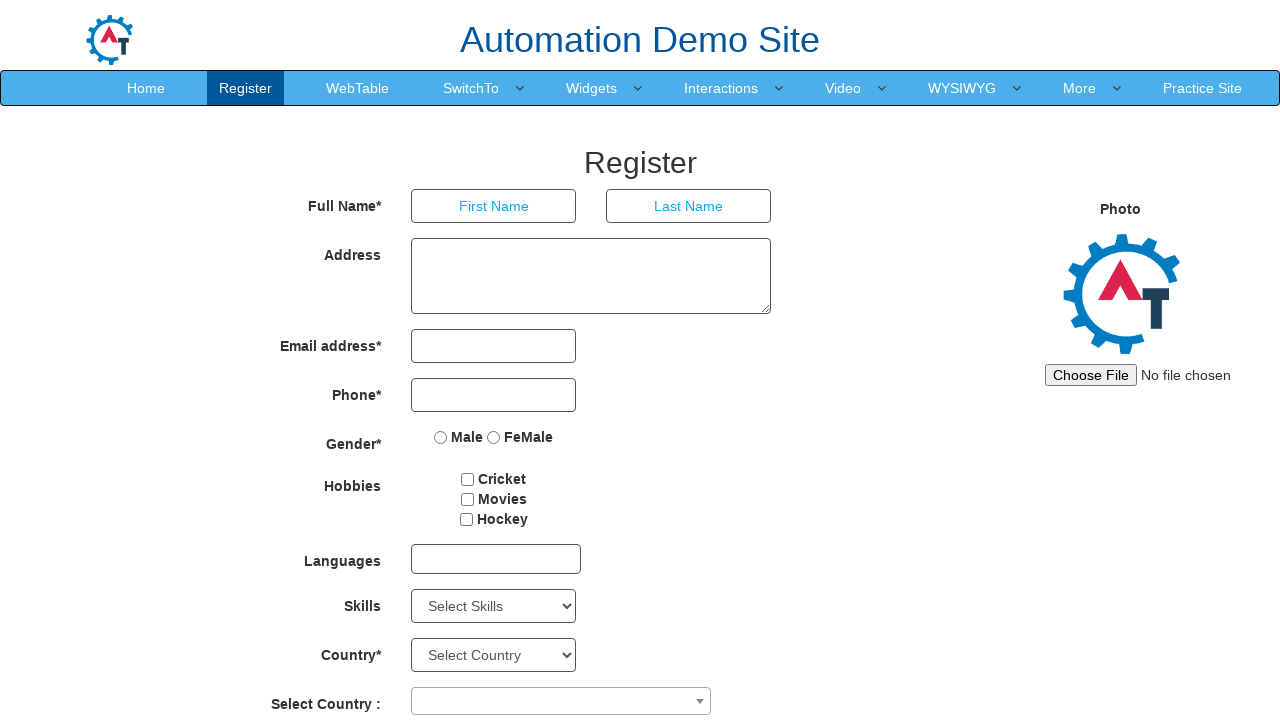

Clicked on combobox dropdown to open it at (561, 701) on xpath=//span[@role='combobox']
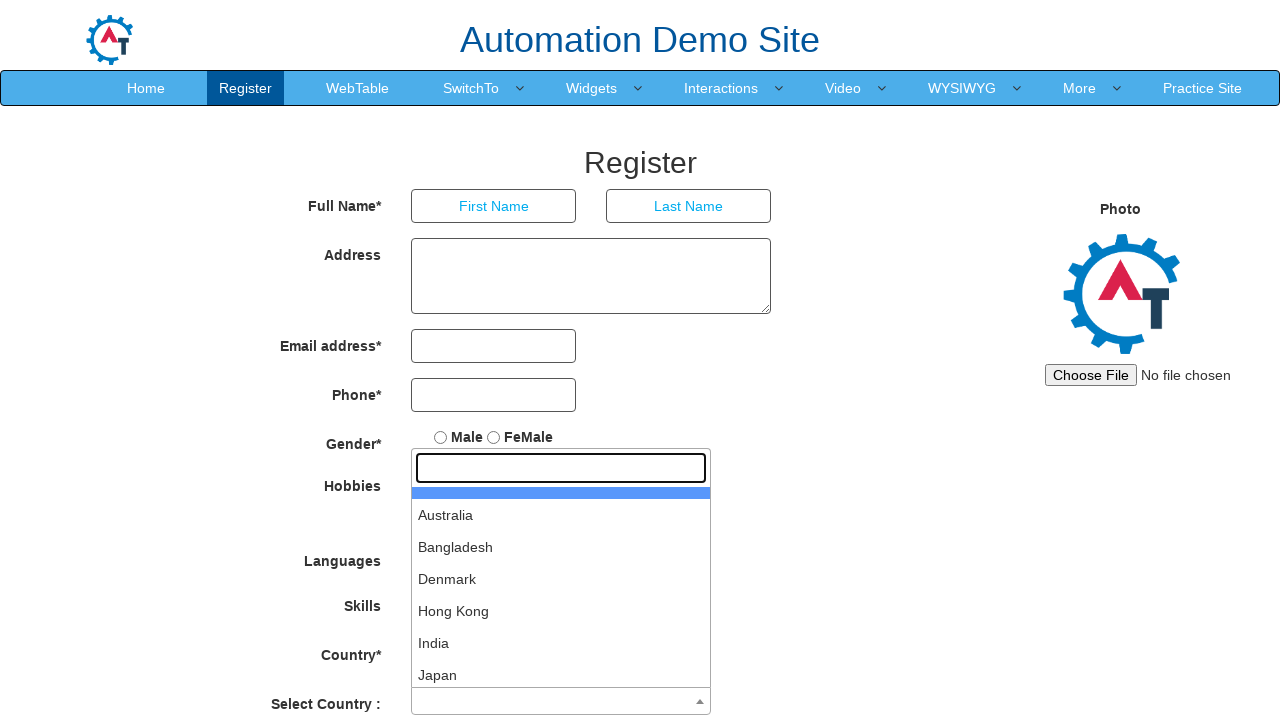

Typed 'Ne' in the textbox to filter country suggestions on //input[@role='textbox']
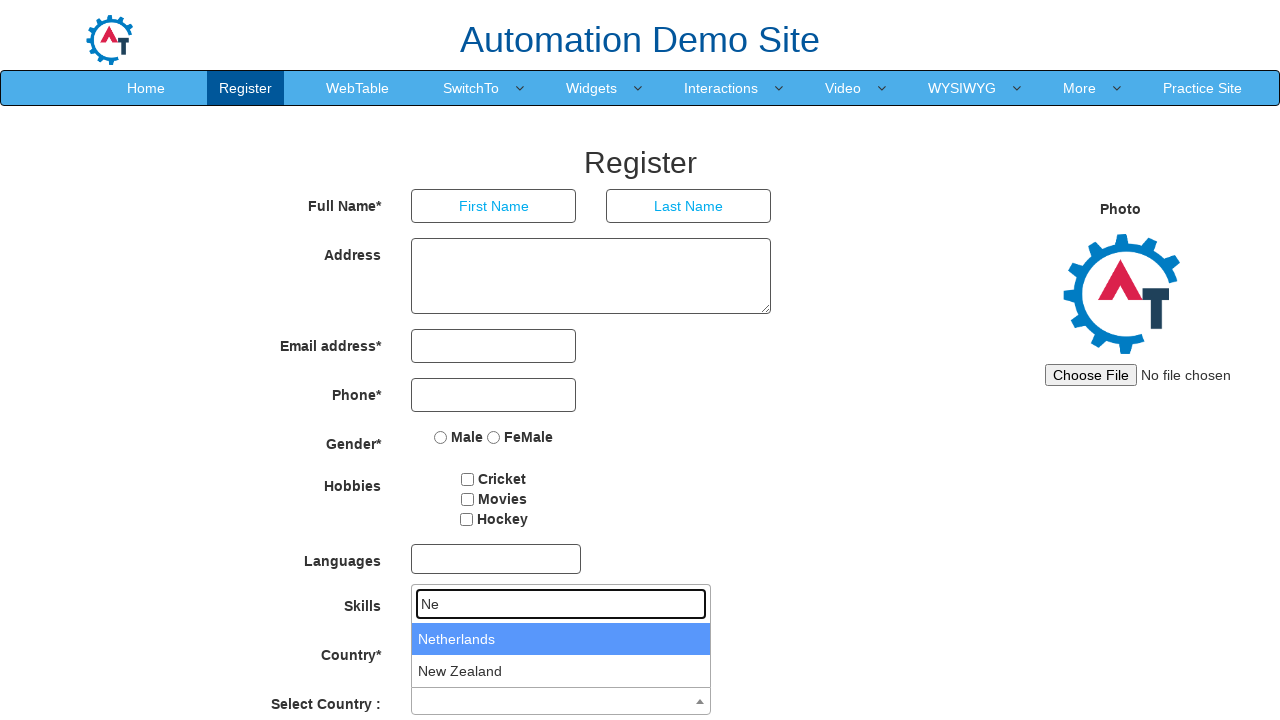

Auto-suggest dropdown results appeared
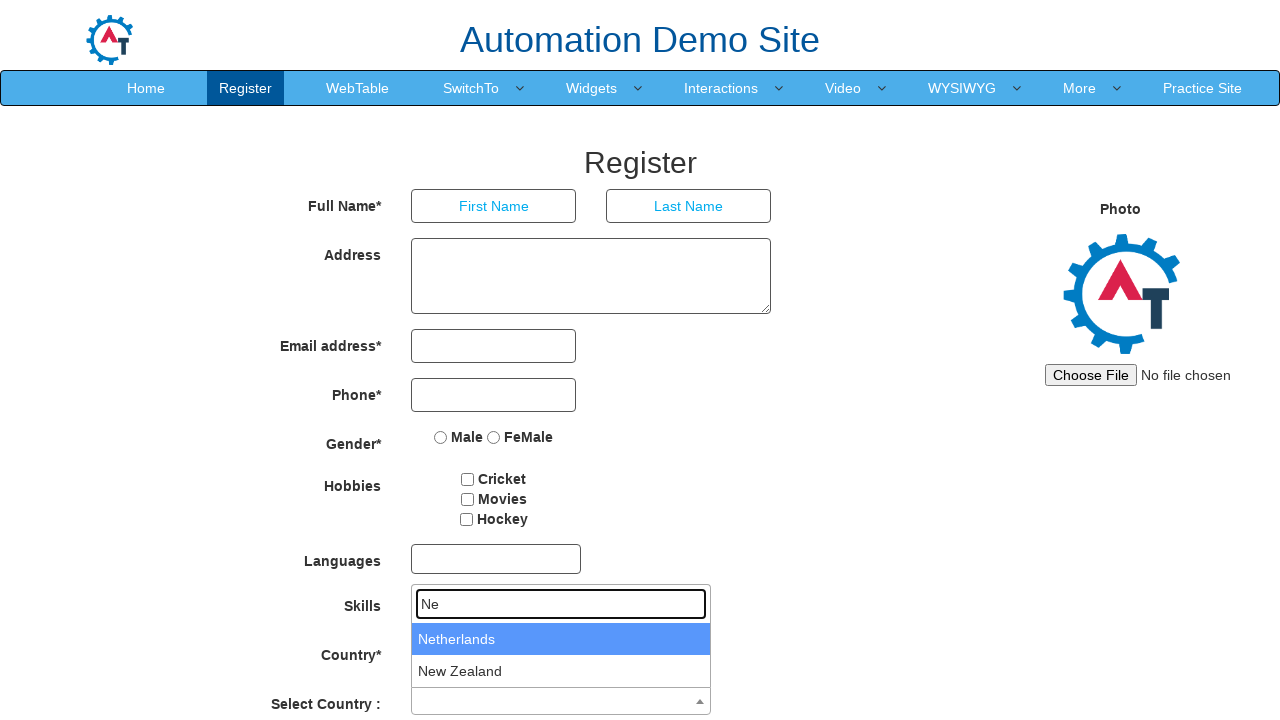

Selected 'Netherlands' from the dropdown suggestions at (561, 639) on xpath=//span[@class='select2-results']/ul/li >> nth=0
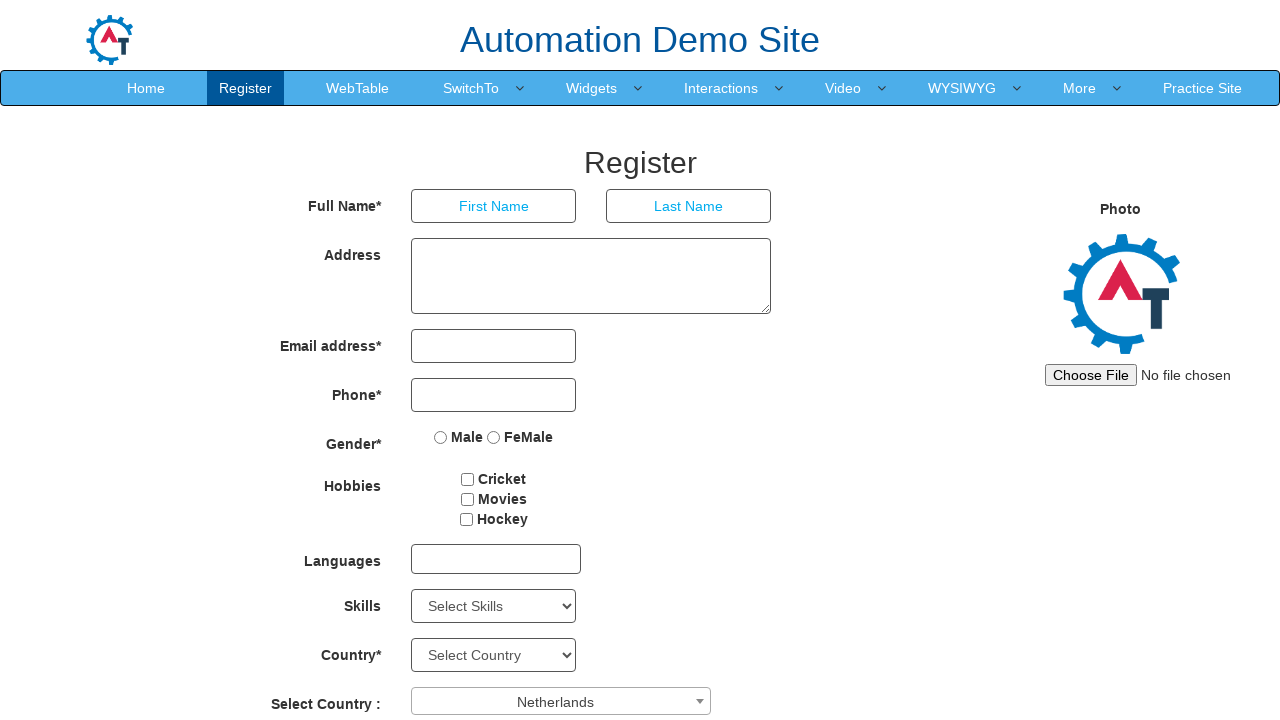

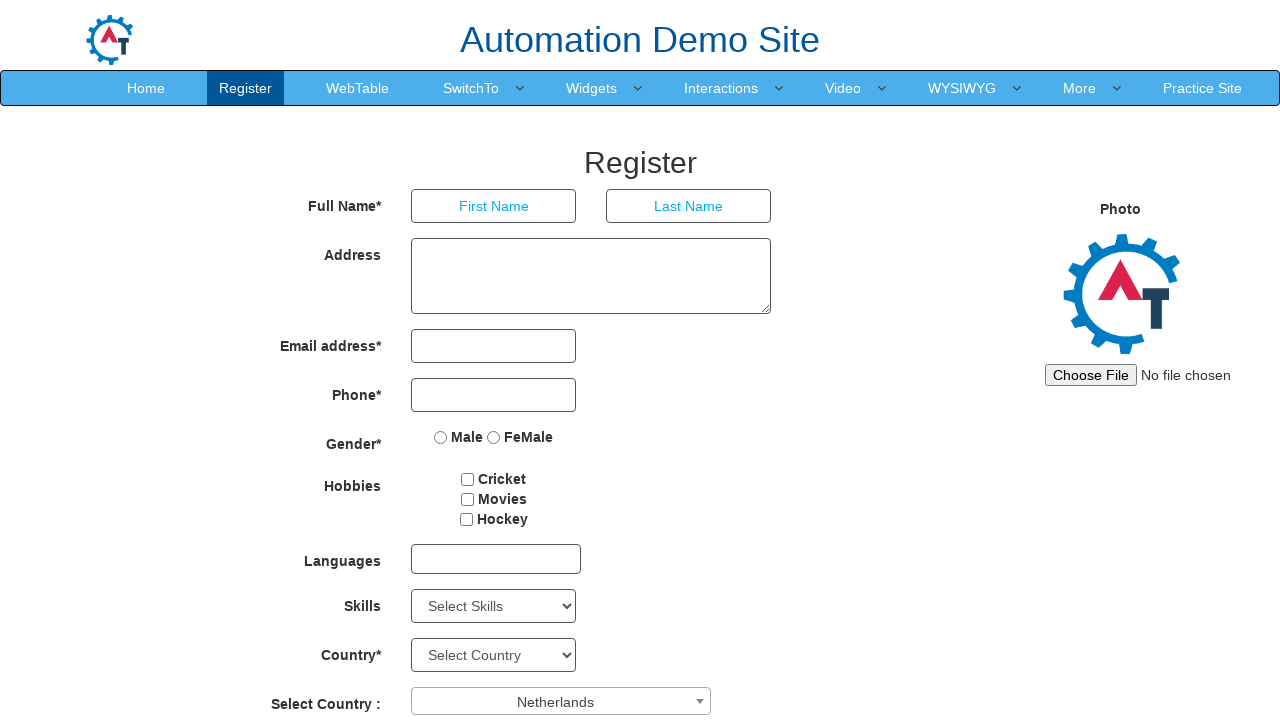